Tests the complete purchase flow on an e-commerce site: opening product in new tab, adding to cart, and completing checkout with payment details

Starting URL: https://www.demoblaze.com/index.html

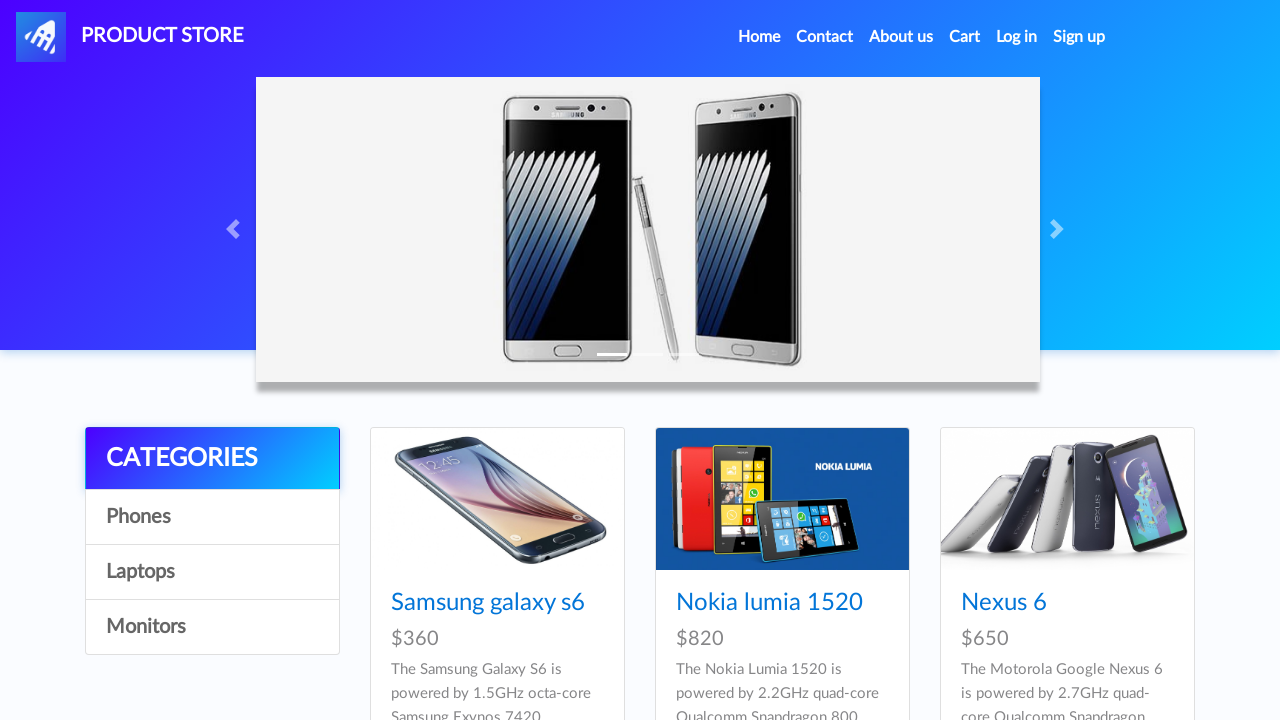

Opened Nexus 6 product in new tab using Ctrl+Click at (1004, 603) on xpath=//a[text()='Nexus 6']
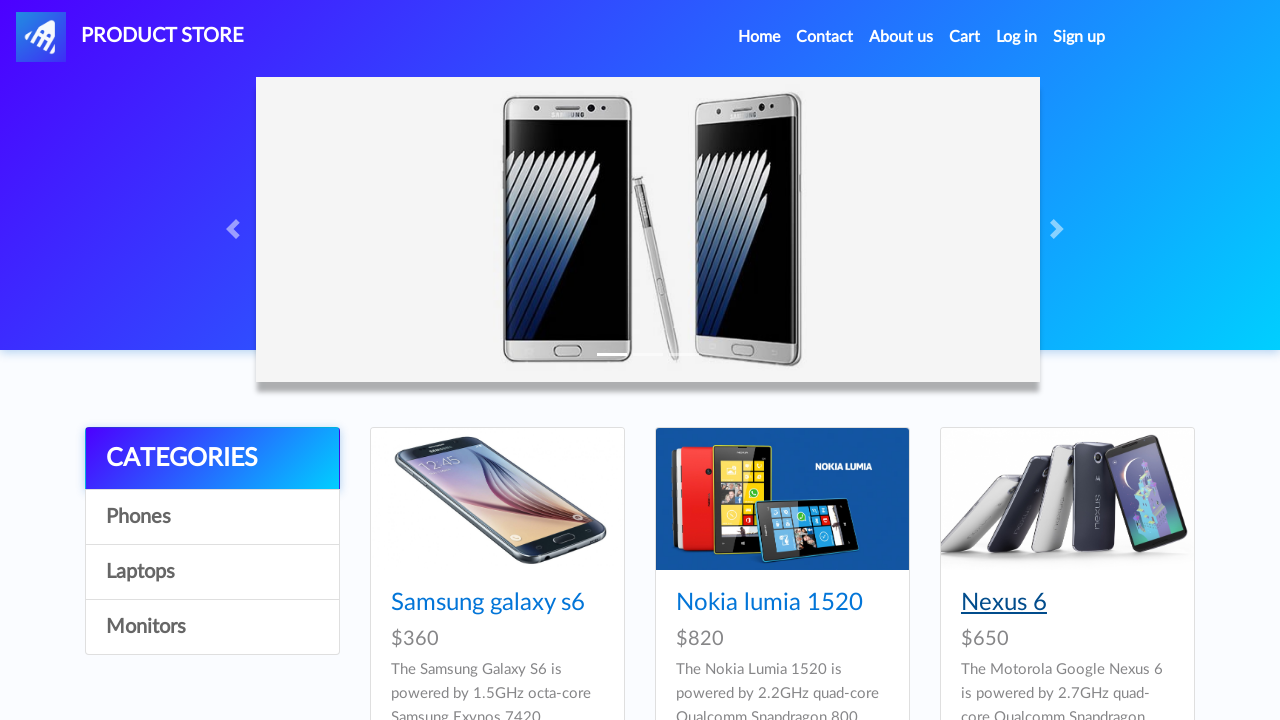

New tab loaded and ready
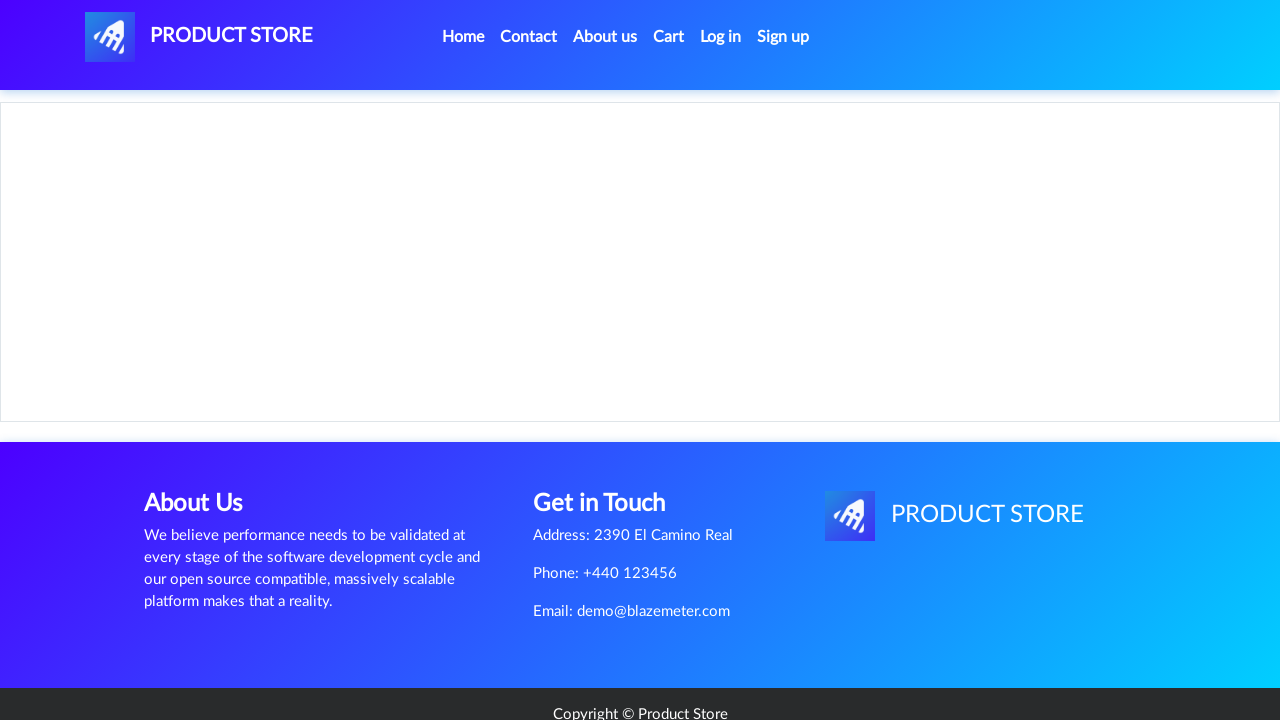

Retrieved product information text
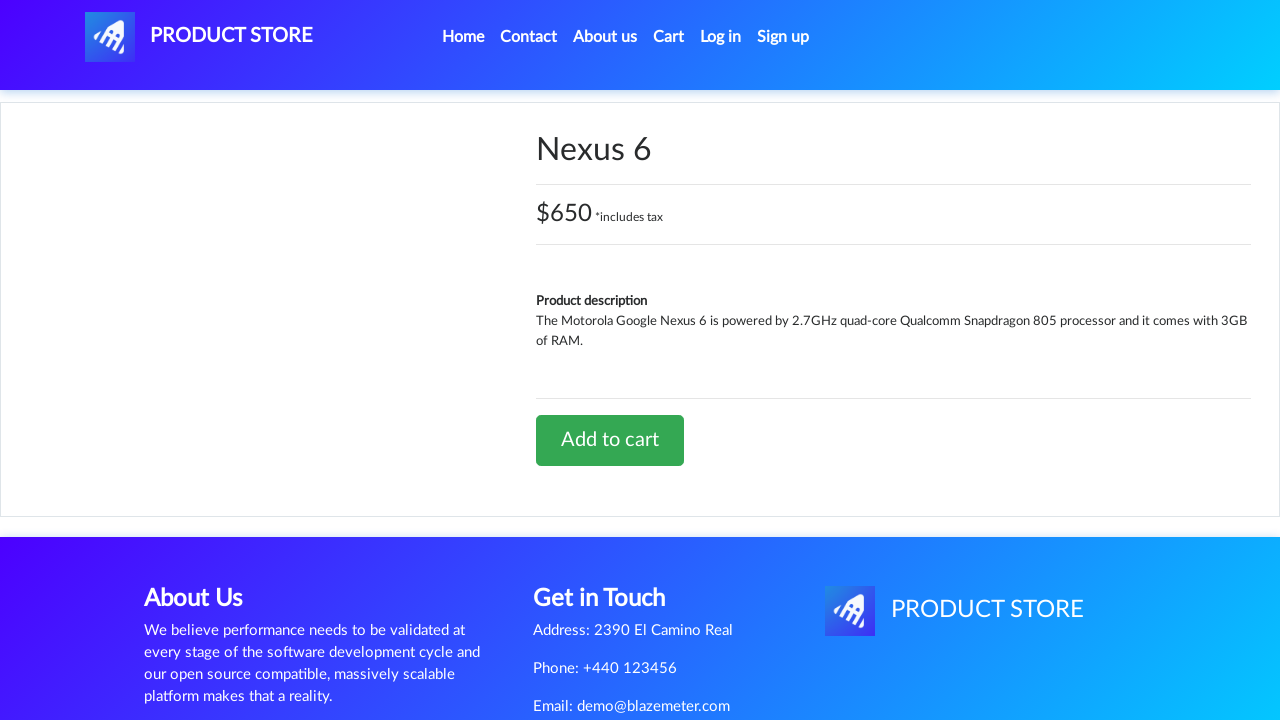

Clicked Add to cart button at (610, 440) on xpath=//a[@class='btn btn-success btn-lg']
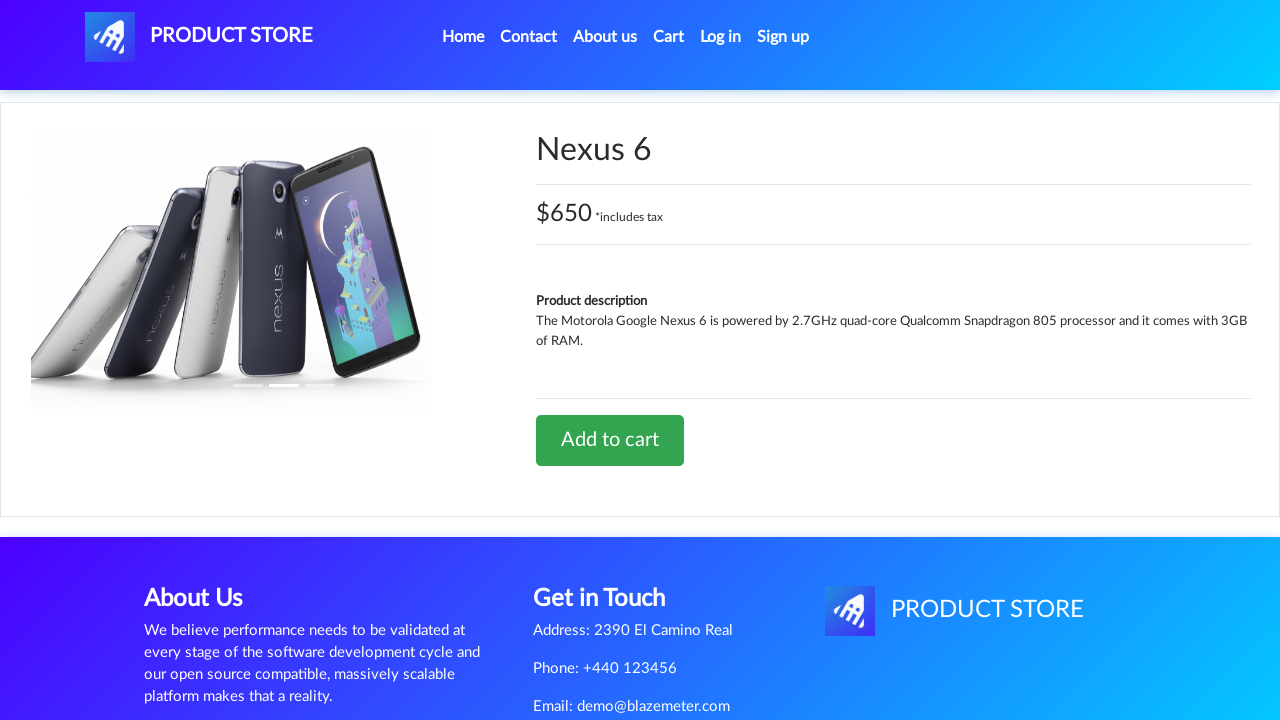

Set up dialog handler to accept alerts
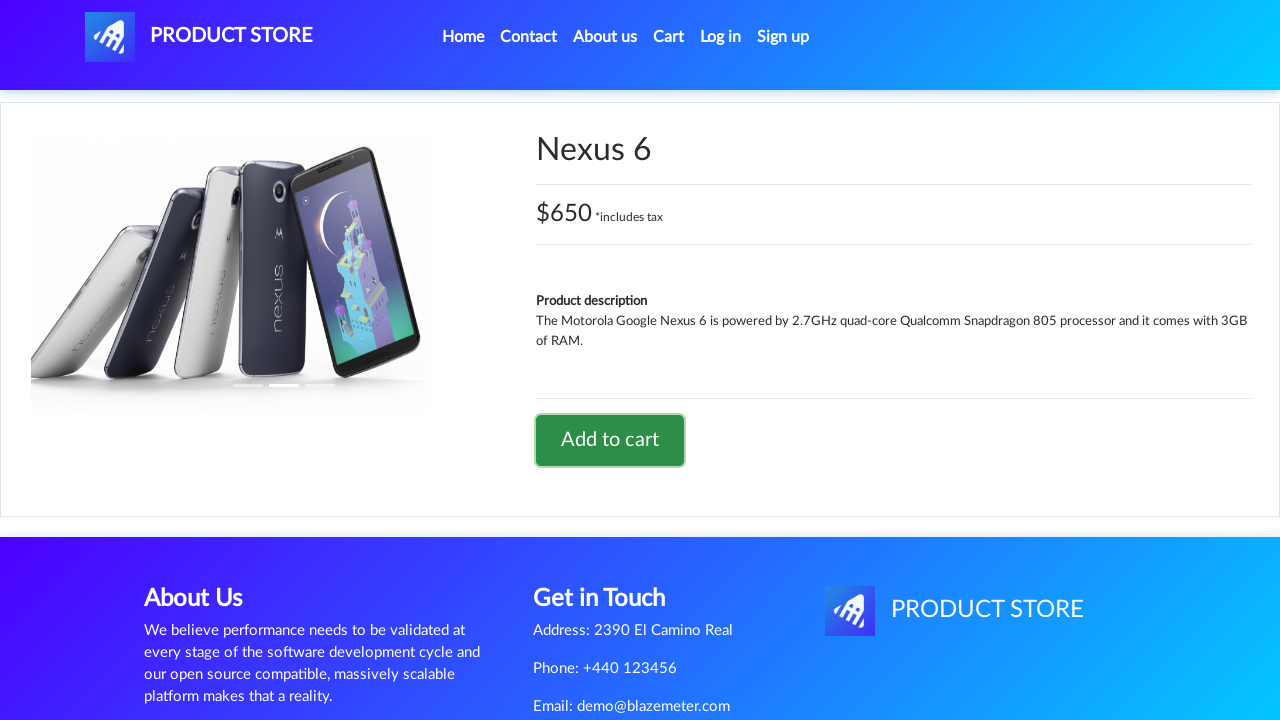

Navigated to shopping cart at (669, 37) on #cartur
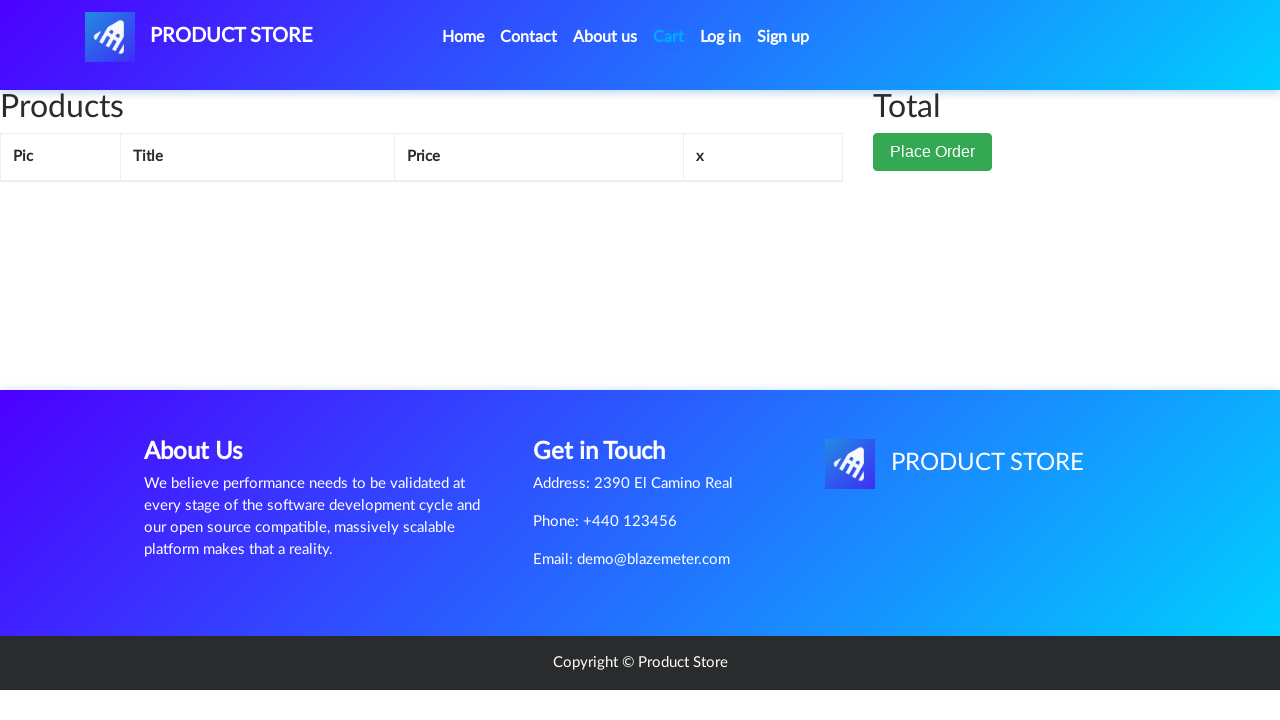

Cart loaded and Nexus 6 product visible in cart
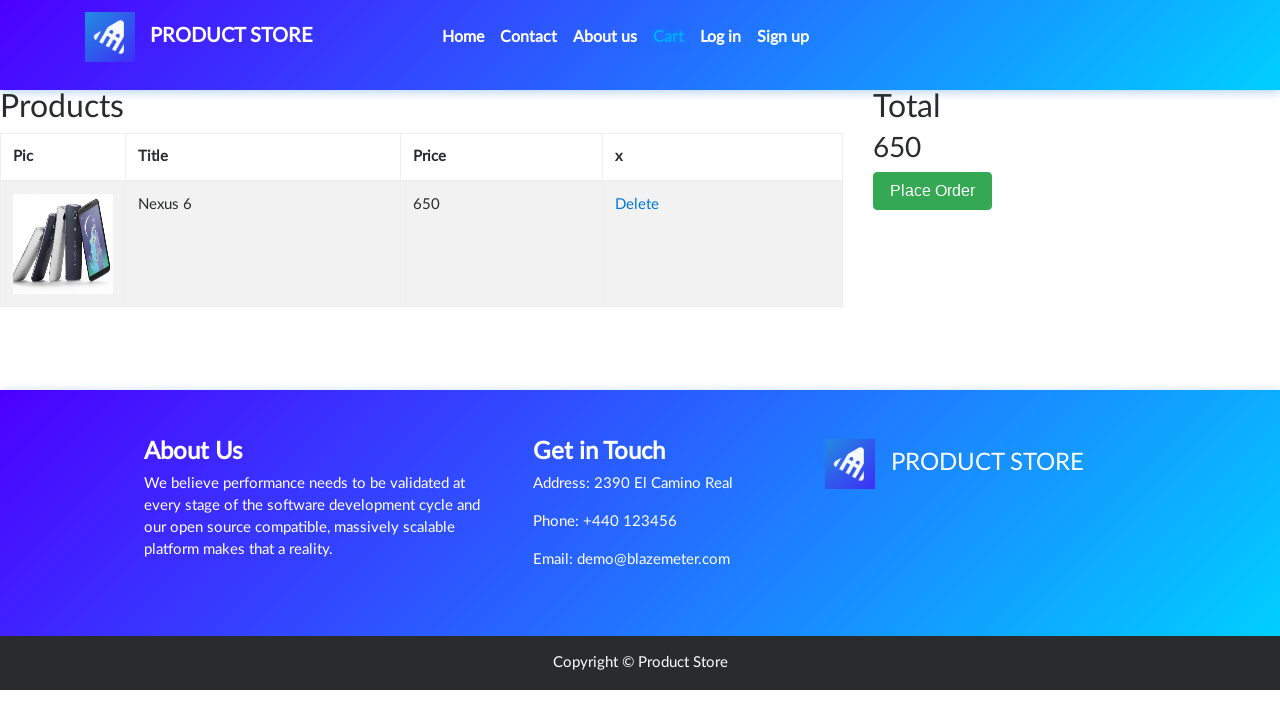

Clicked Place Order button at (933, 191) on xpath=//button[@class='btn btn-success']
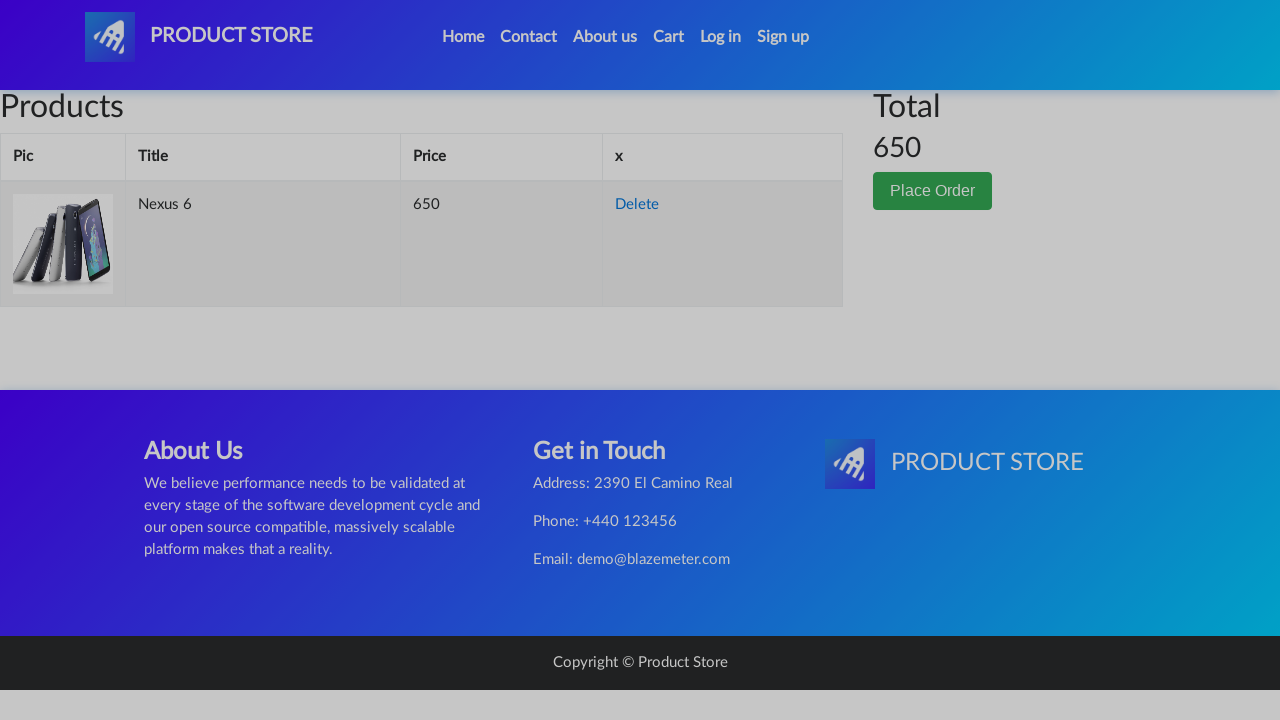

Filled name field with 'Nanda' on //input[@id='name']
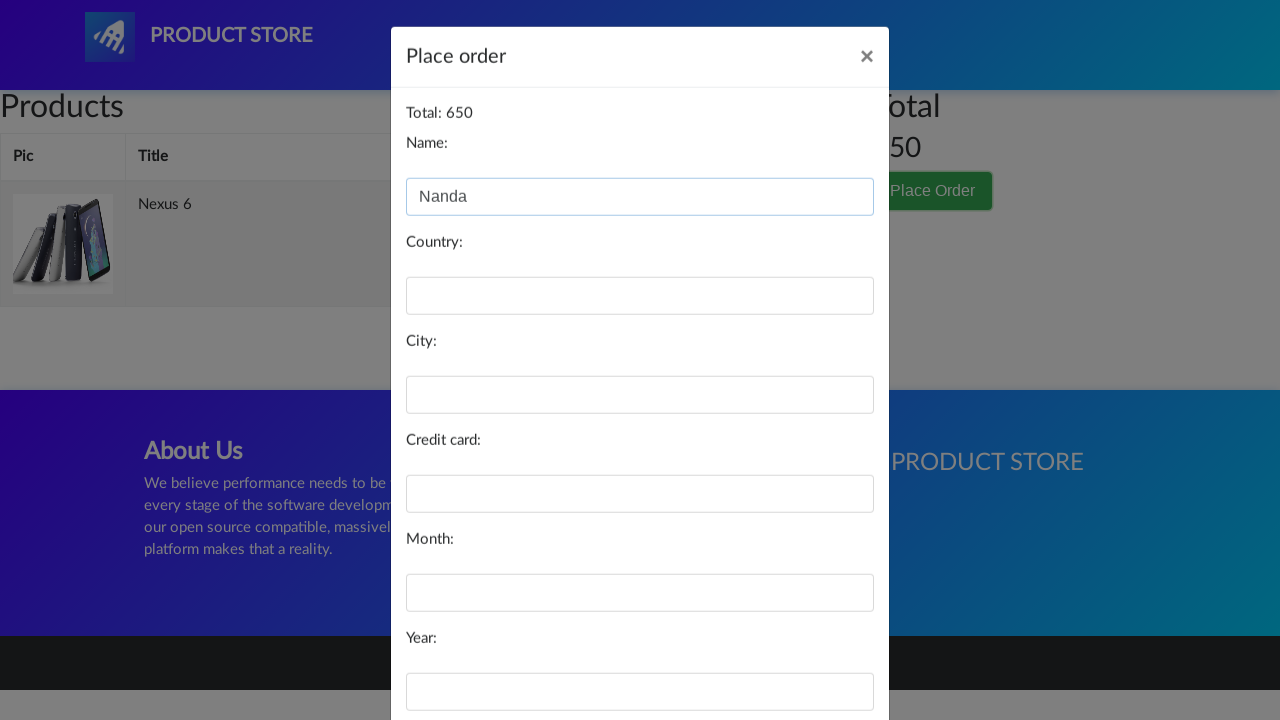

Filled country field with 'India' on //input[@id='country']
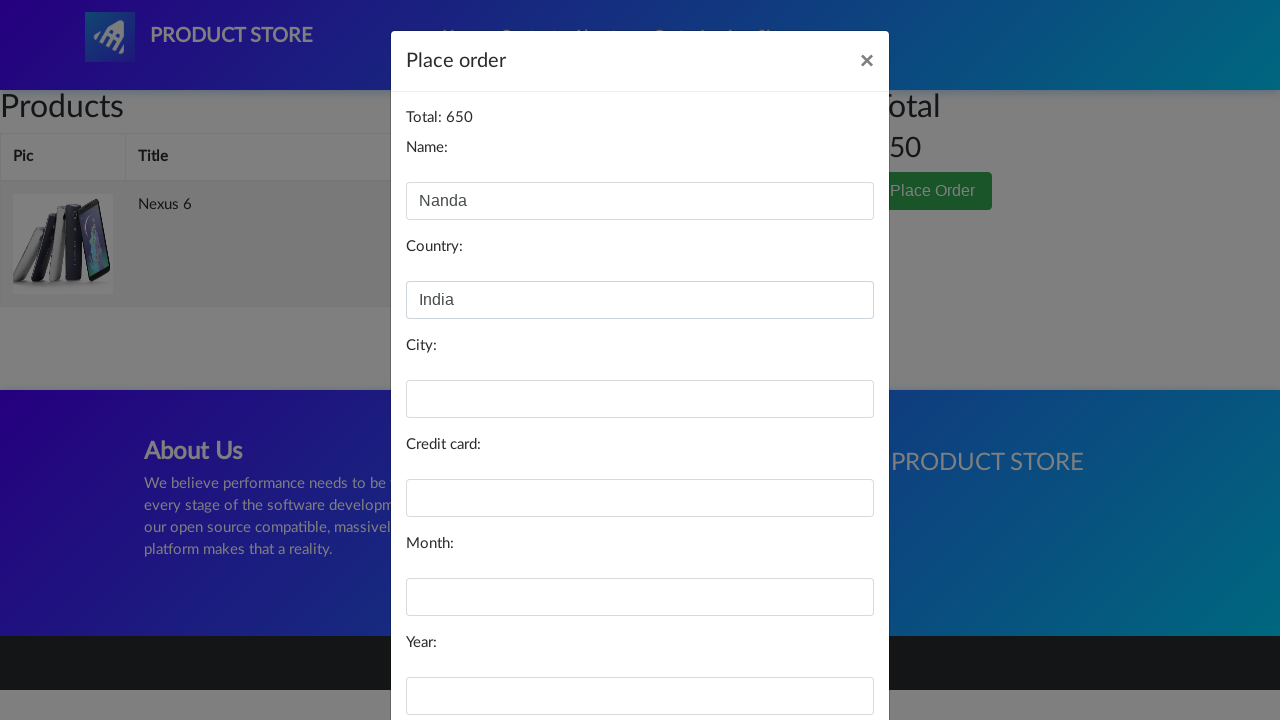

Filled city field with 'Chennai' on //input[@id='city']
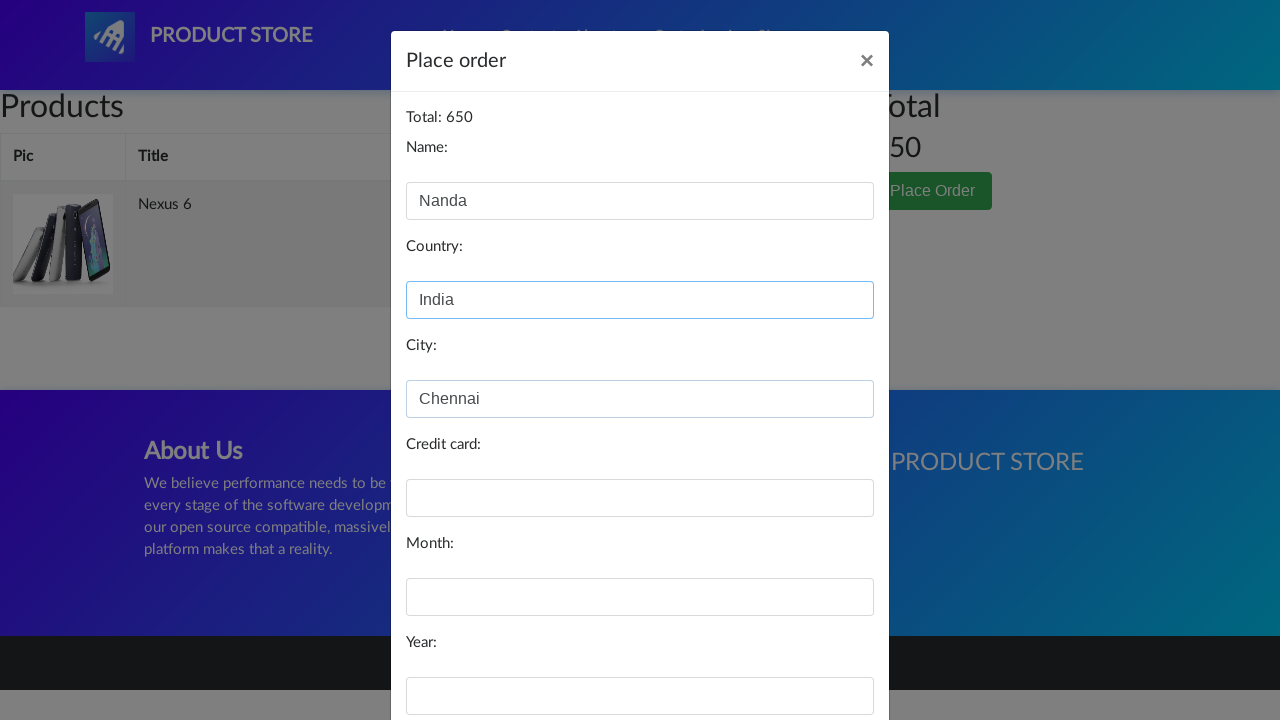

Filled card field with credit card number on //input[@id='card']
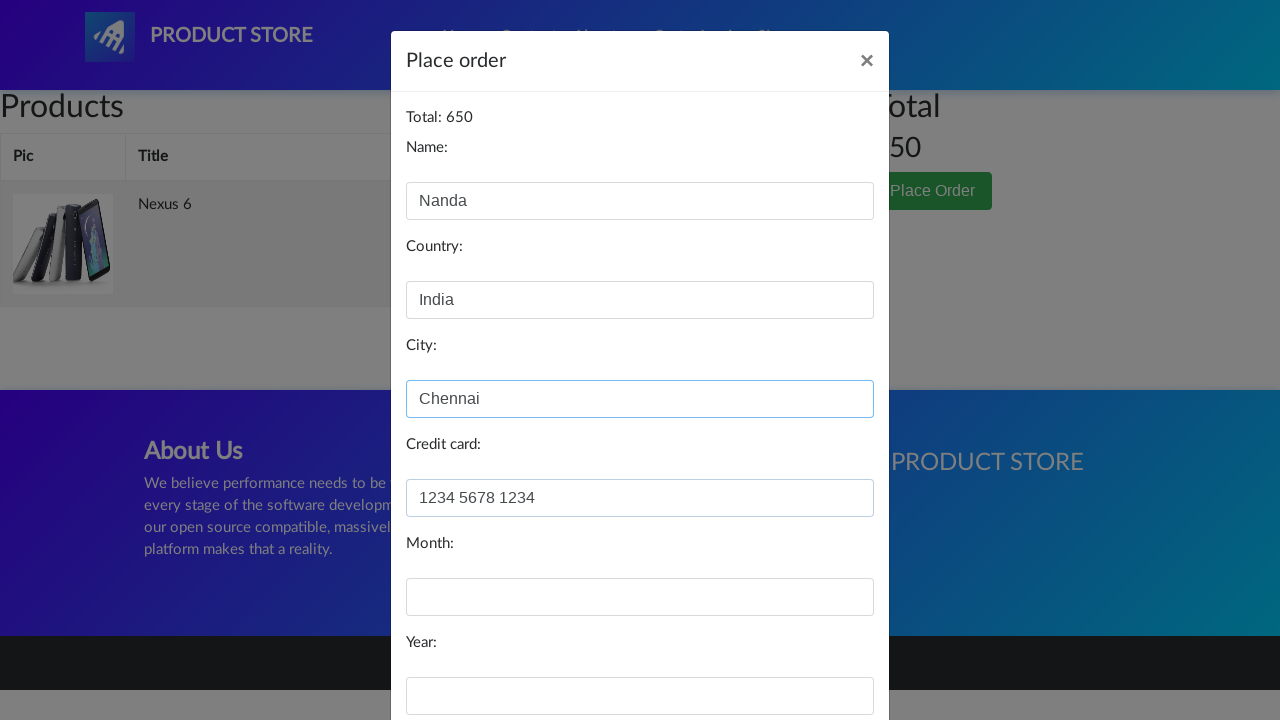

Filled month field with 'May' on //input[@id='month']
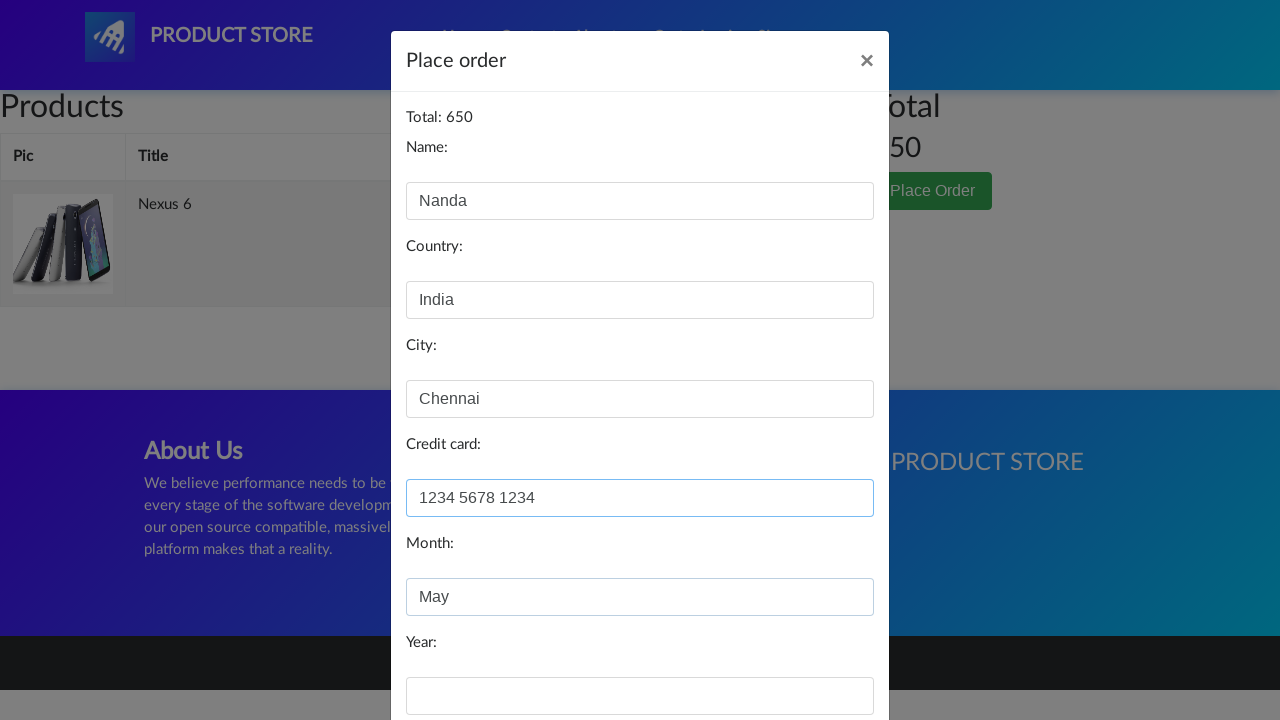

Filled year field with '2000' on //input[@id='year']
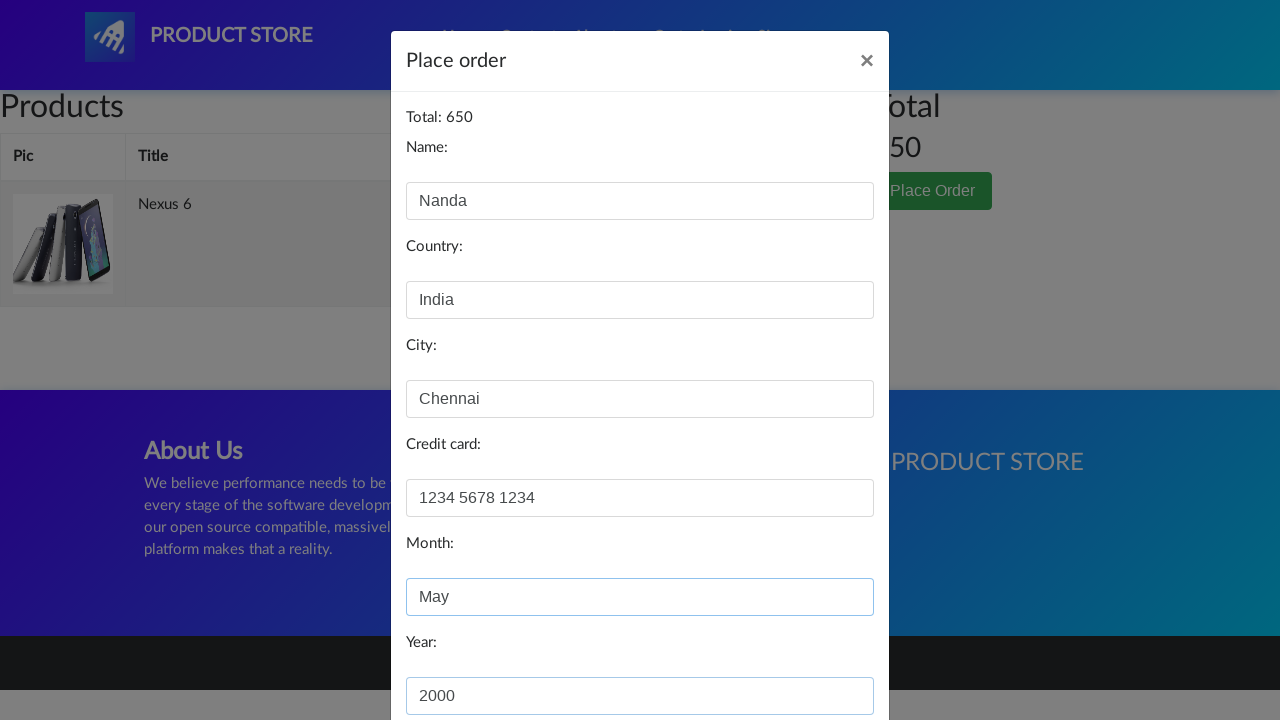

Clicked Purchase button to complete transaction at (823, 655) on (//button[@class='btn btn-primary'])[3]
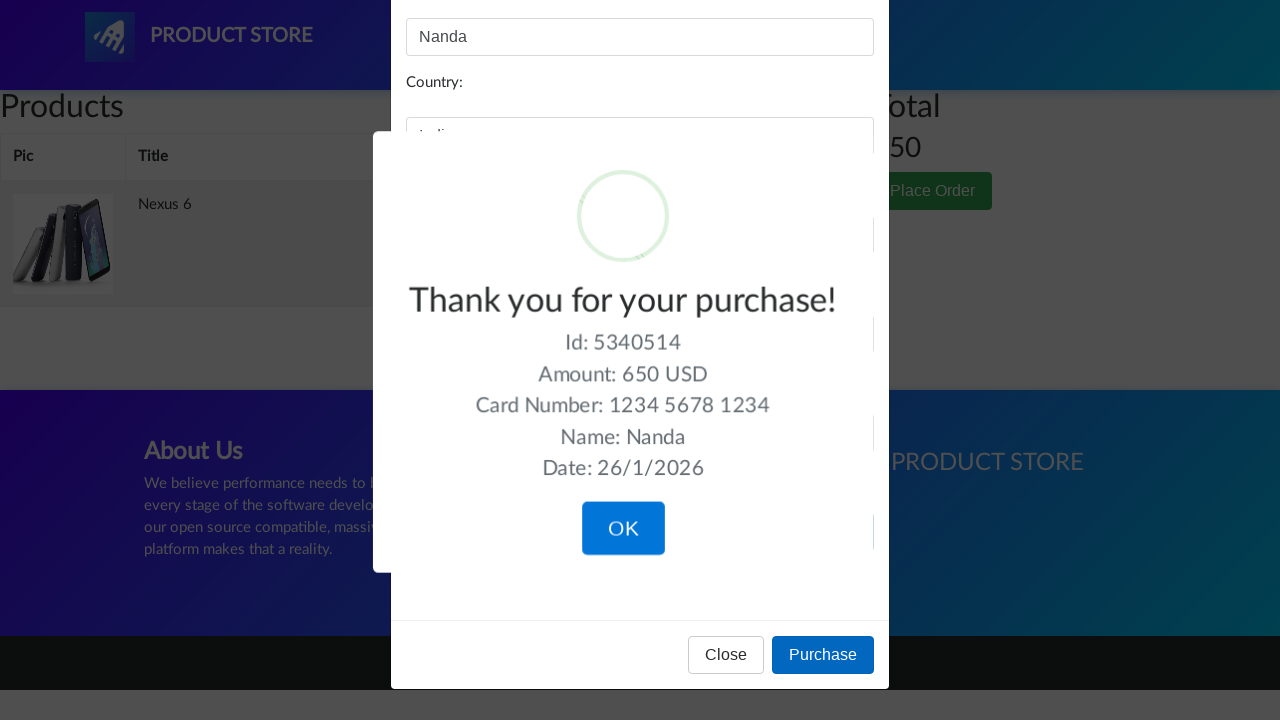

Purchase confirmation message appeared
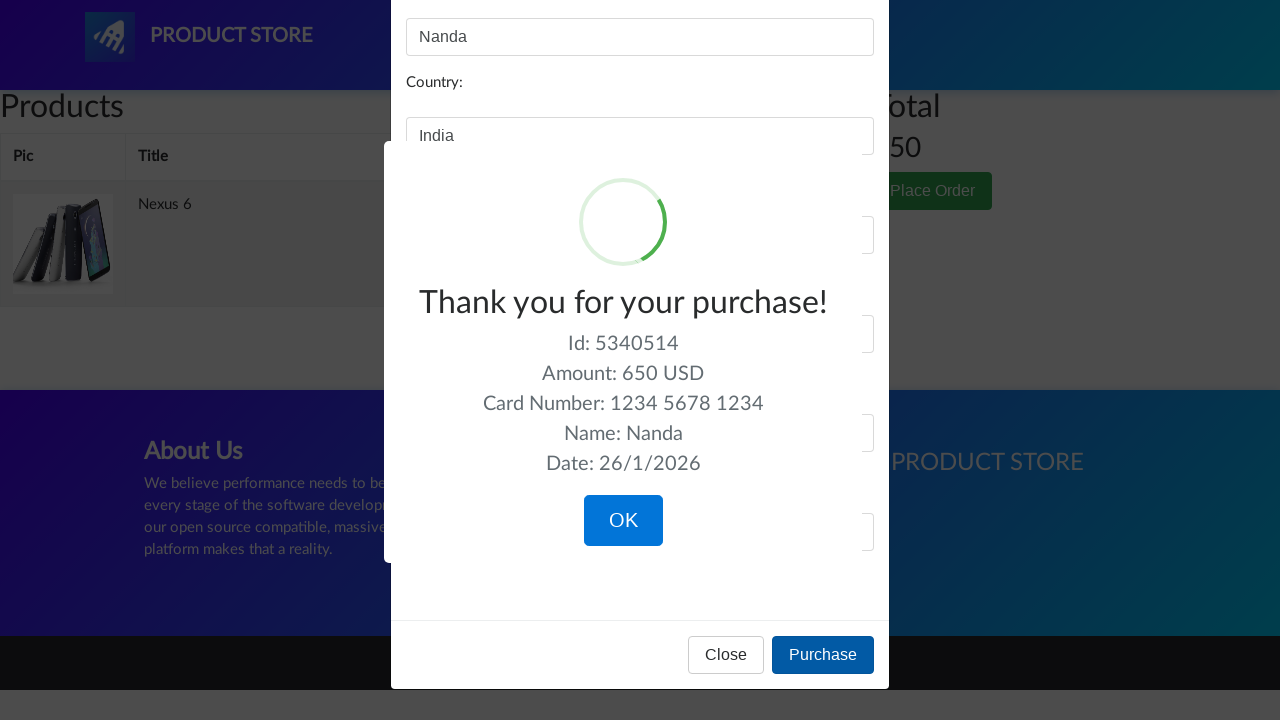

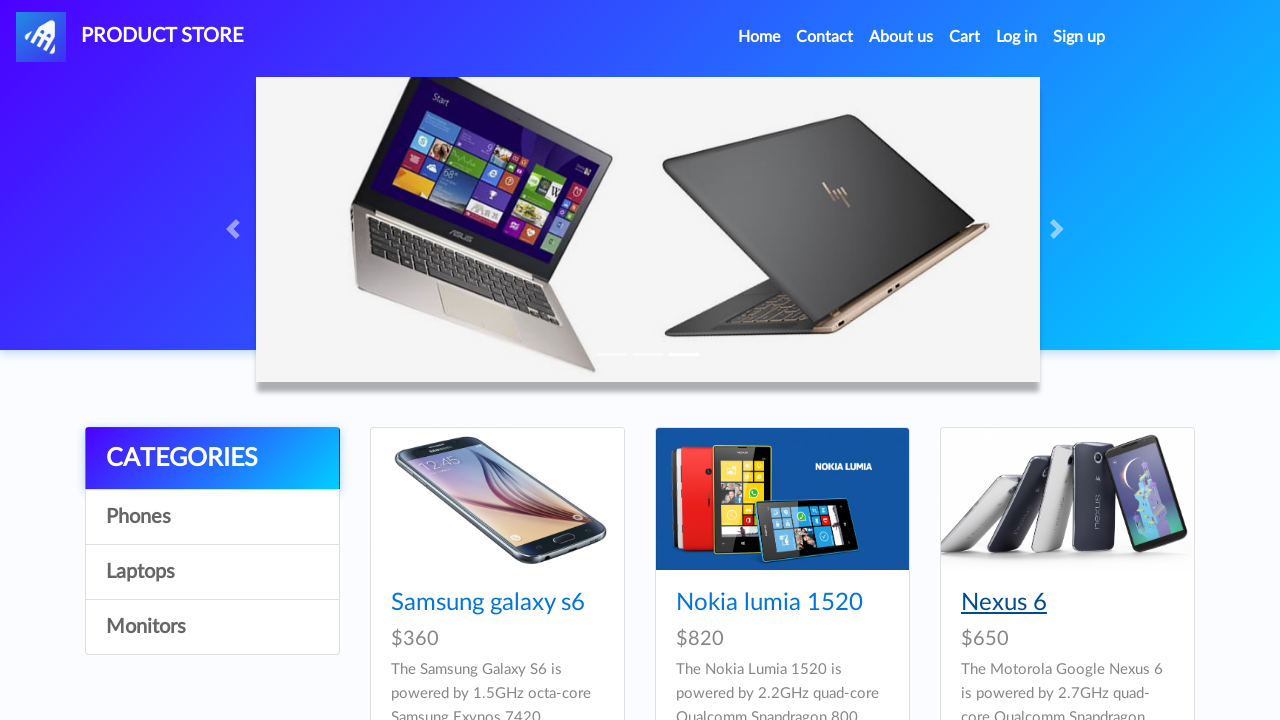